Calculates the sum of two numbers displayed on the page and selects the result from a dropdown menu, then submits the form

Starting URL: https://suninjuly.github.io/selects1.html

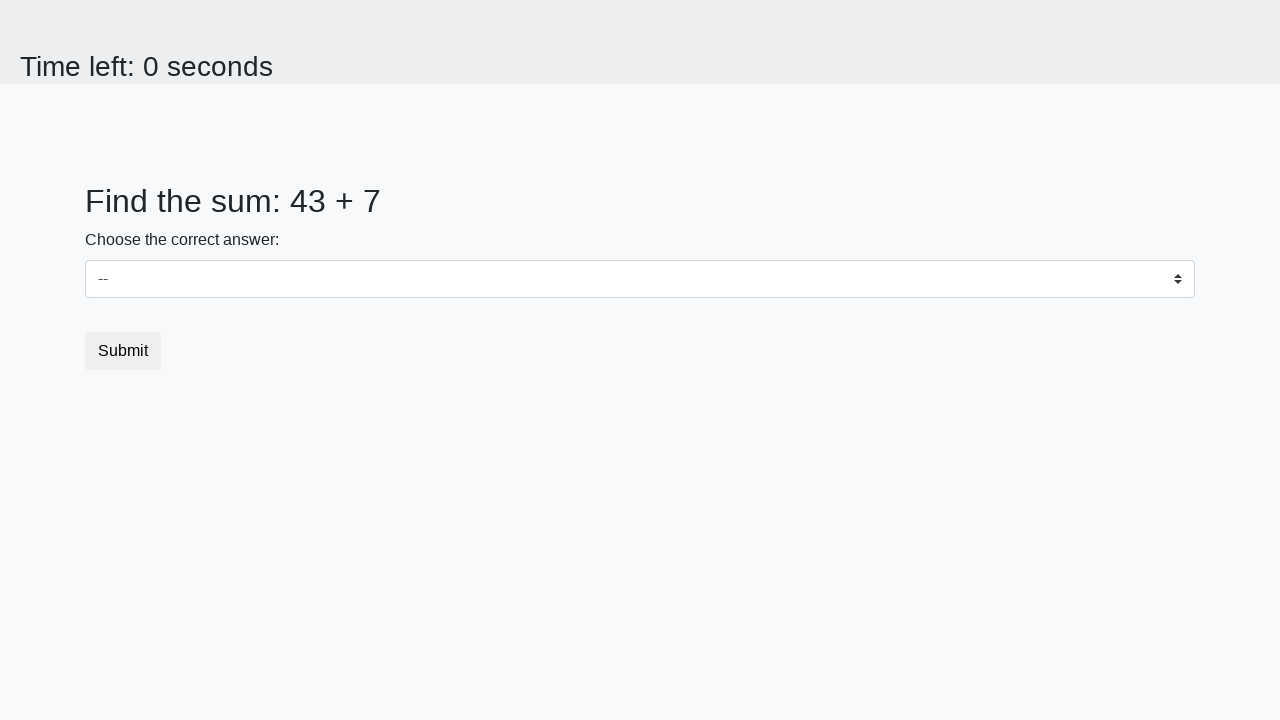

Retrieved first number from page
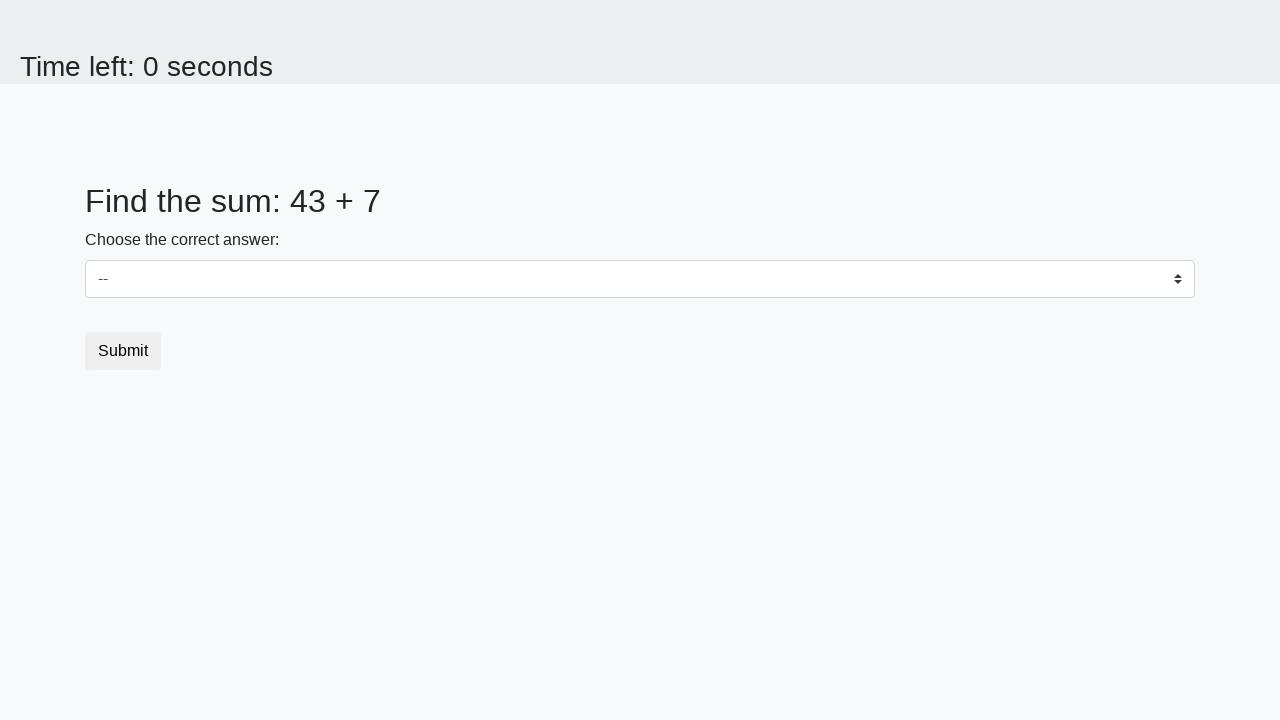

Retrieved second number from page
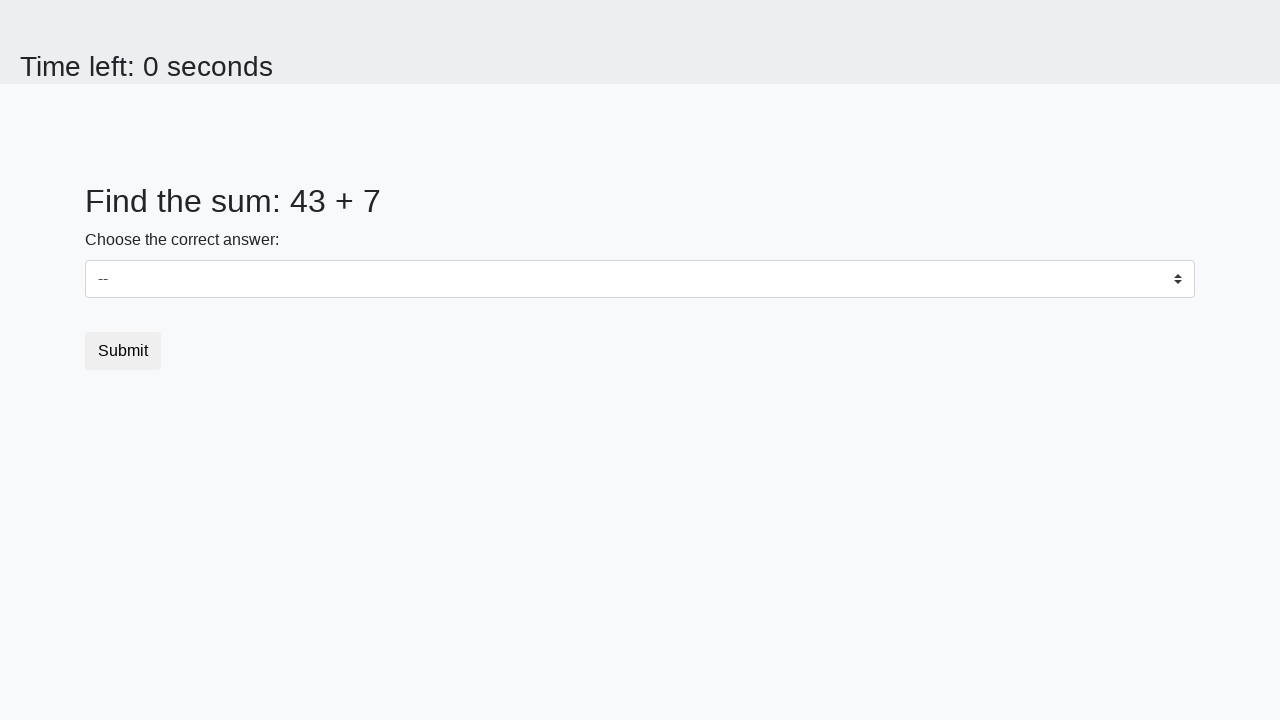

Calculated sum: 43 + 7 = 50
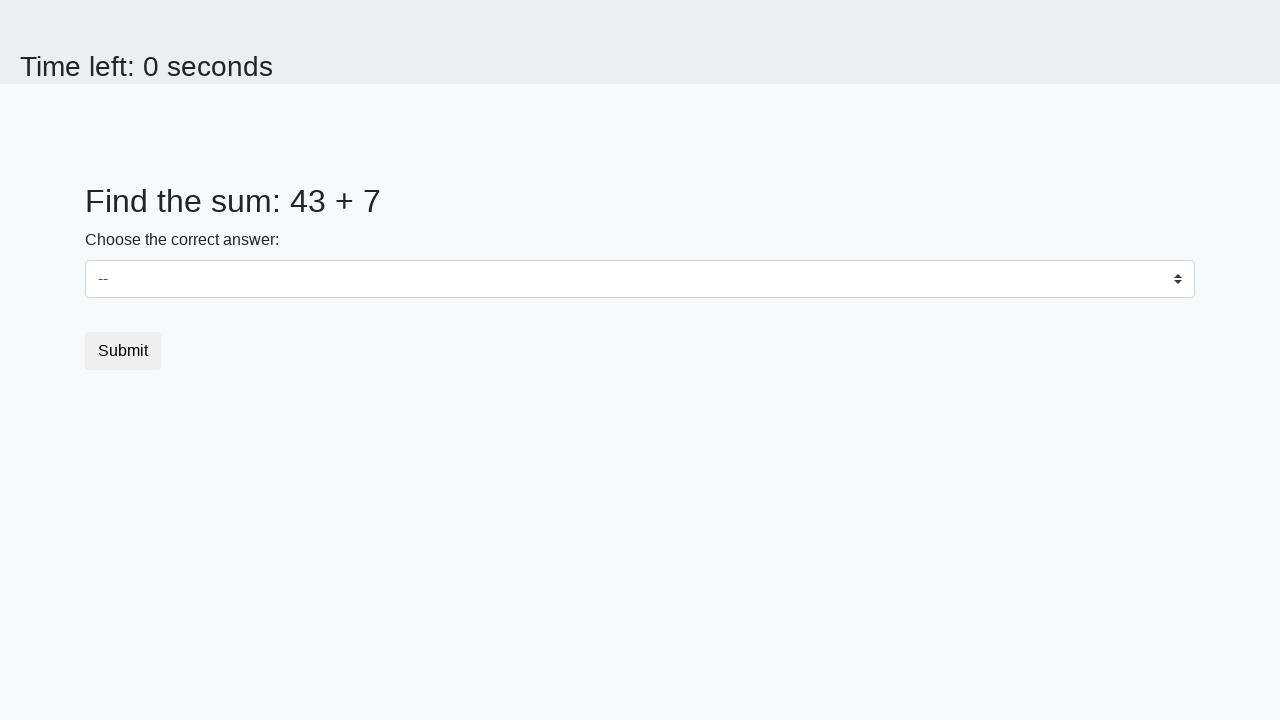

Selected result '50' from dropdown menu on #dropdown
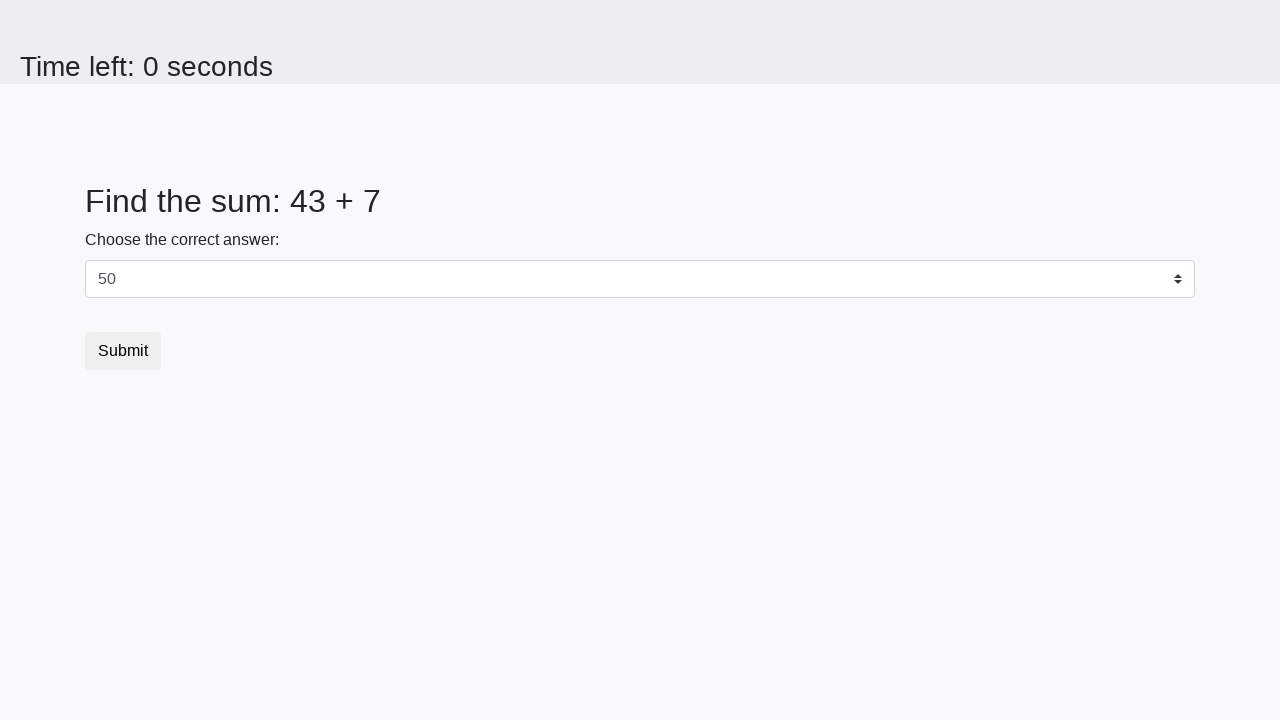

Clicked submit button to submit the form at (123, 351) on .btn
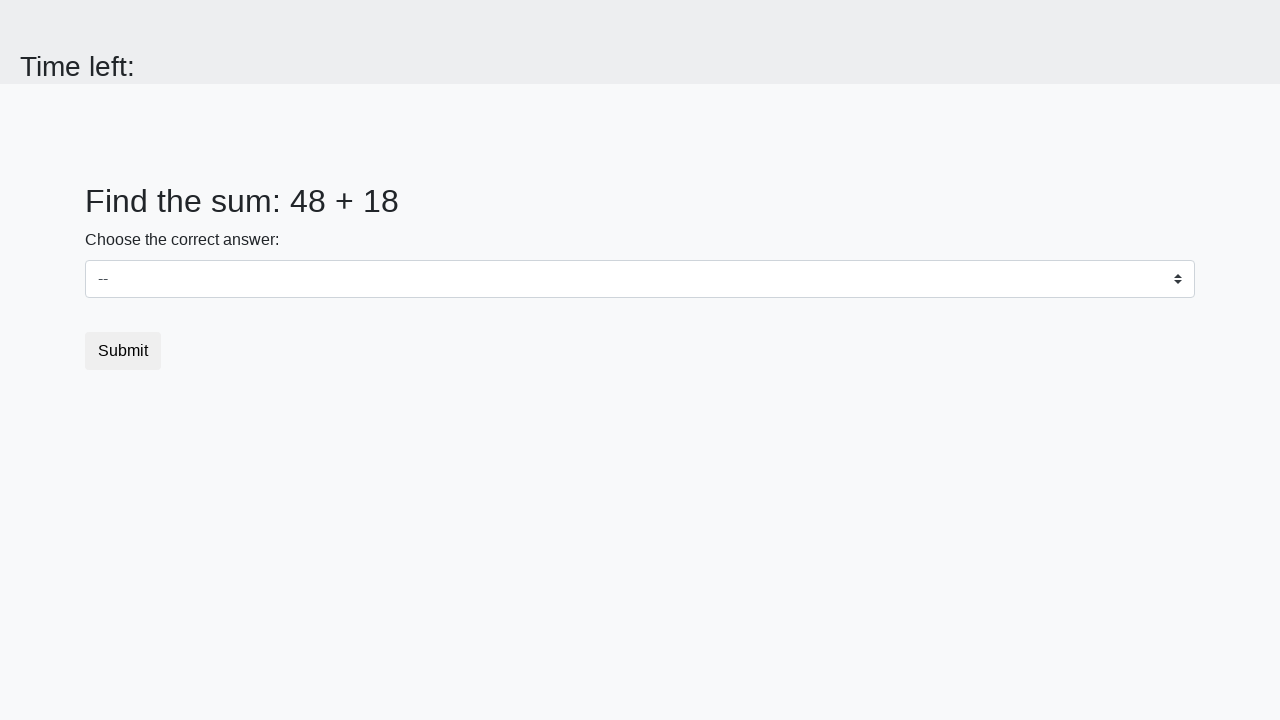

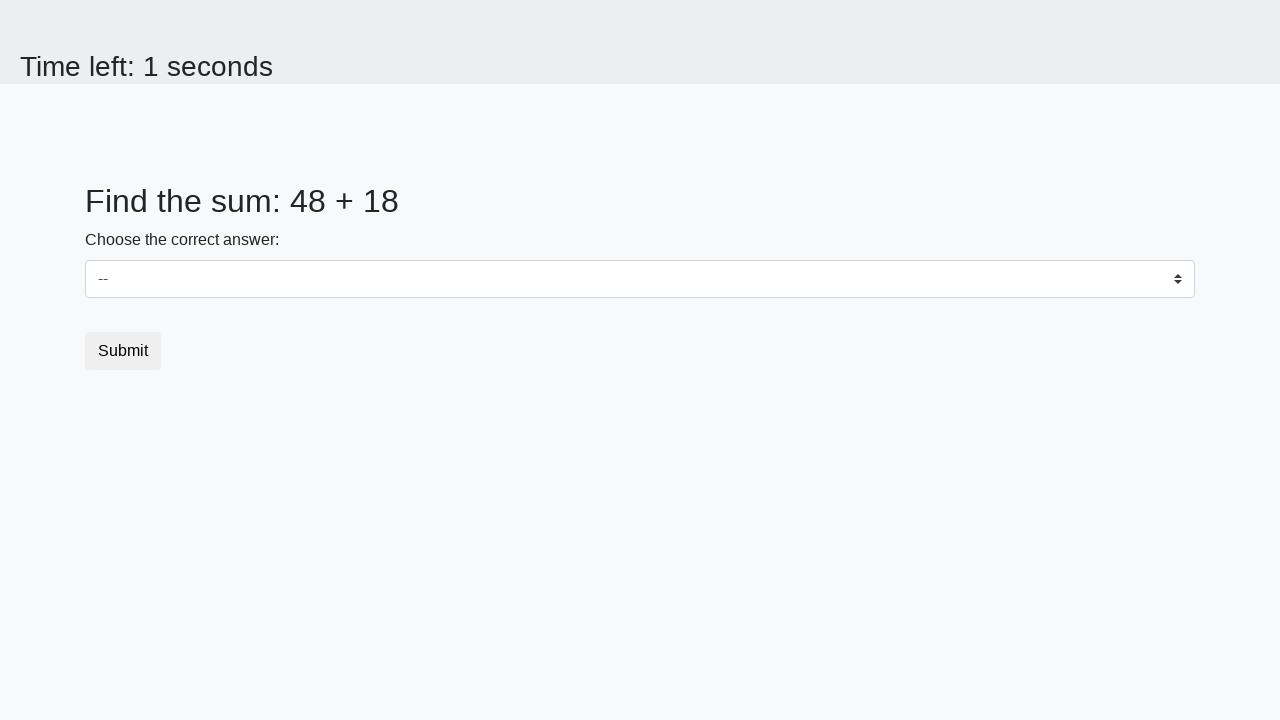